Tests that the currently applied filter is highlighted

Starting URL: https://demo.playwright.dev/todomvc

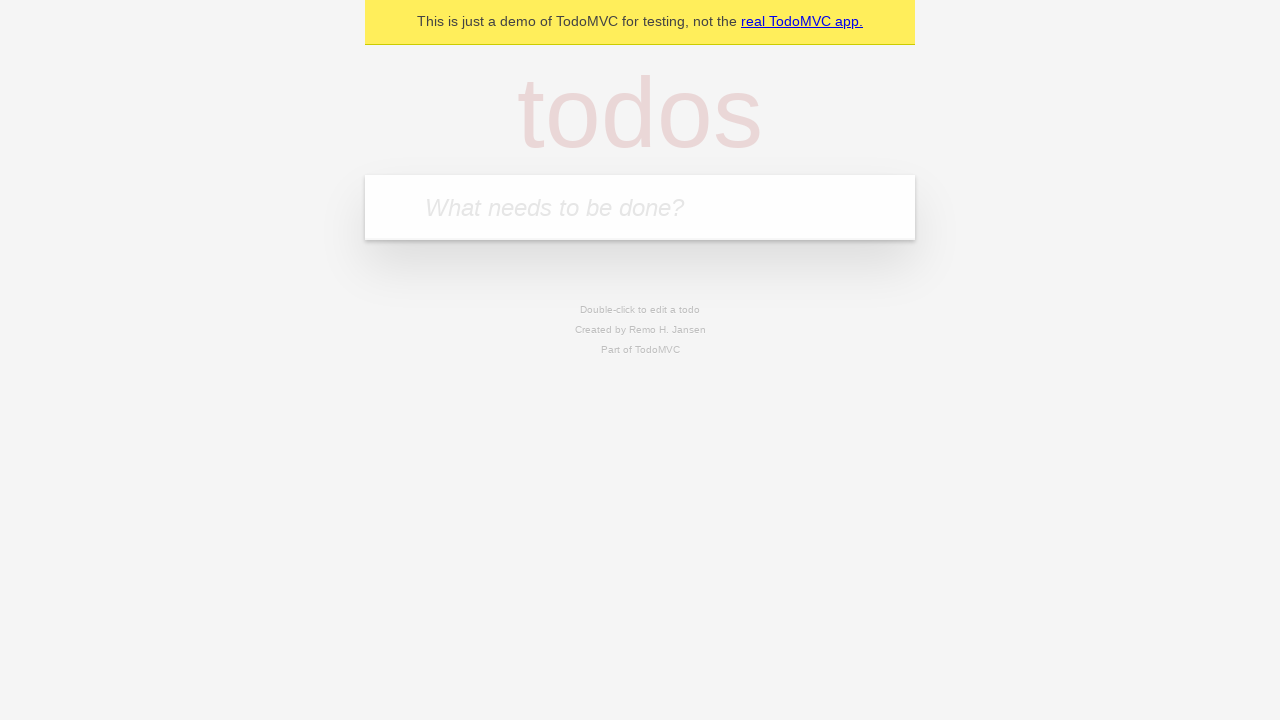

Filled todo input with 'buy some cheese' on internal:attr=[placeholder="What needs to be done?"i]
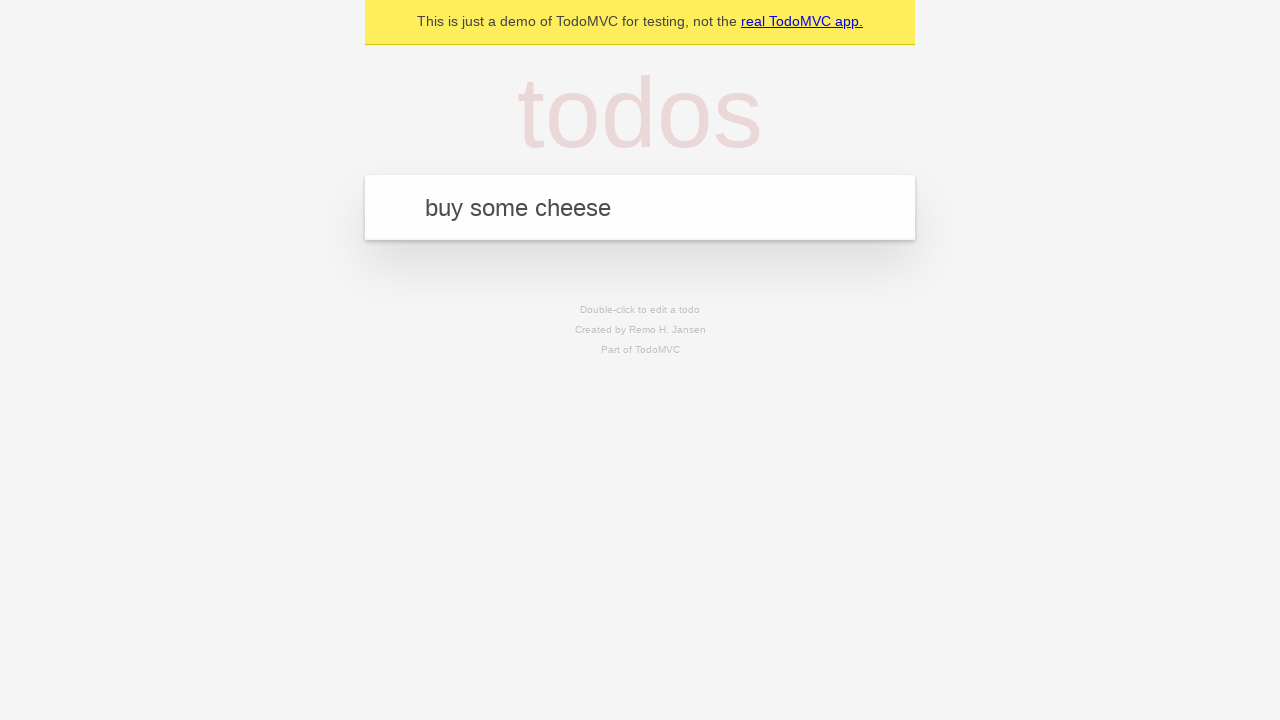

Pressed Enter to create todo 'buy some cheese' on internal:attr=[placeholder="What needs to be done?"i]
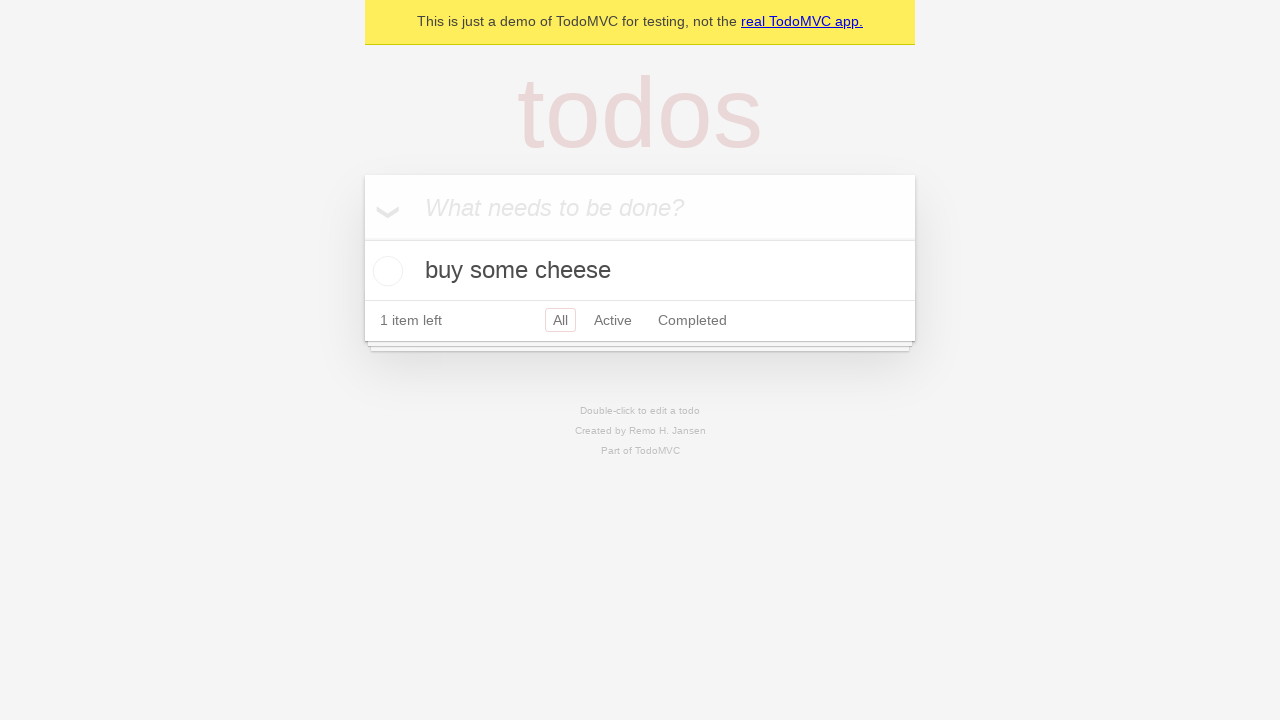

Filled todo input with 'feed the cat' on internal:attr=[placeholder="What needs to be done?"i]
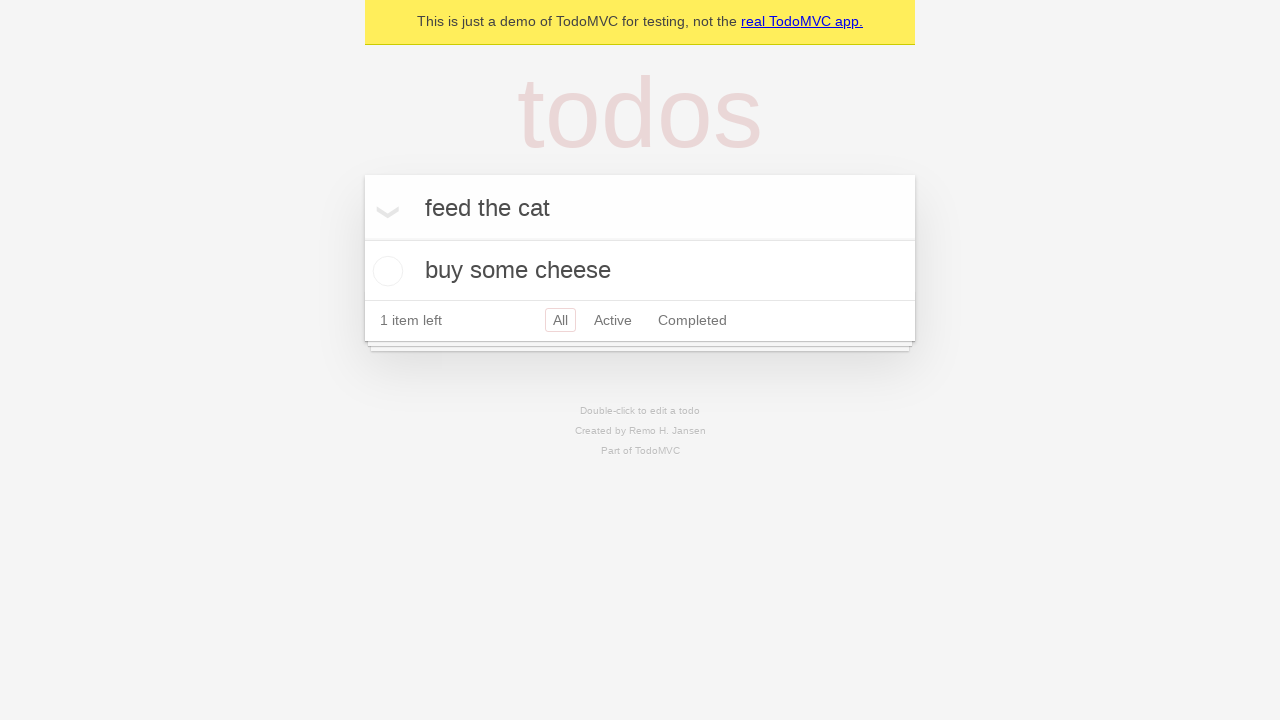

Pressed Enter to create todo 'feed the cat' on internal:attr=[placeholder="What needs to be done?"i]
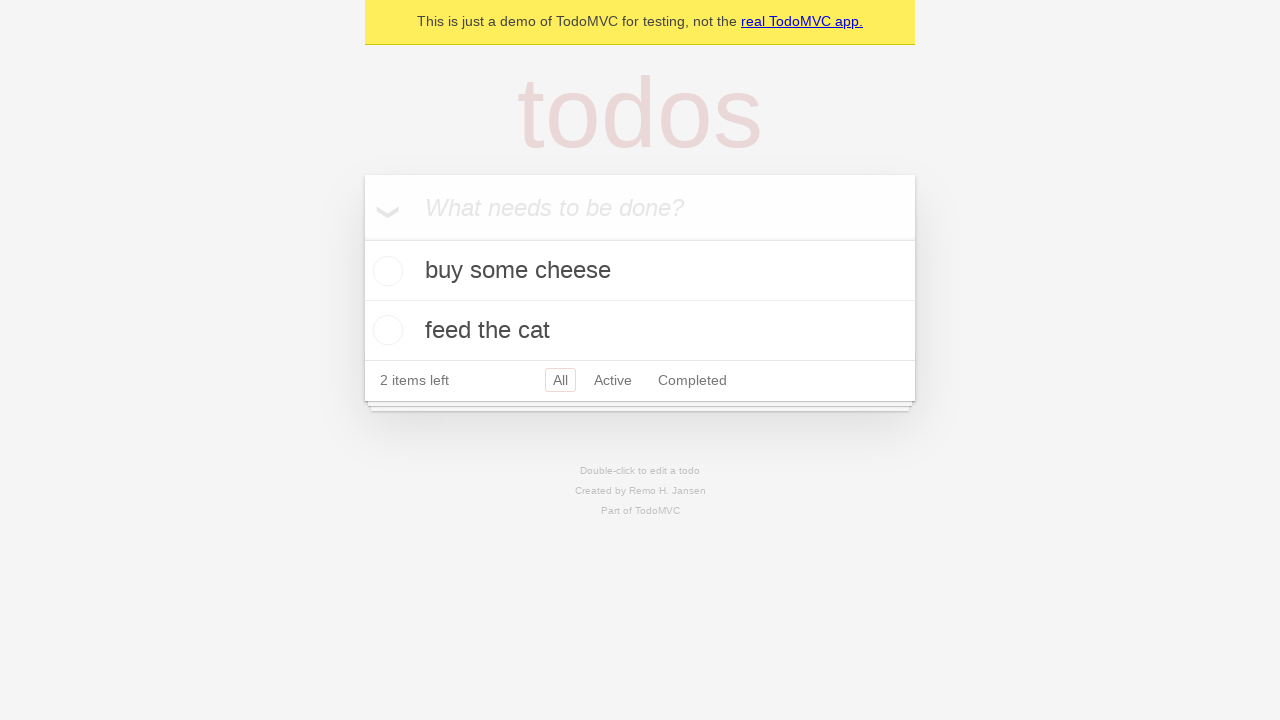

Filled todo input with 'book a doctors appointment' on internal:attr=[placeholder="What needs to be done?"i]
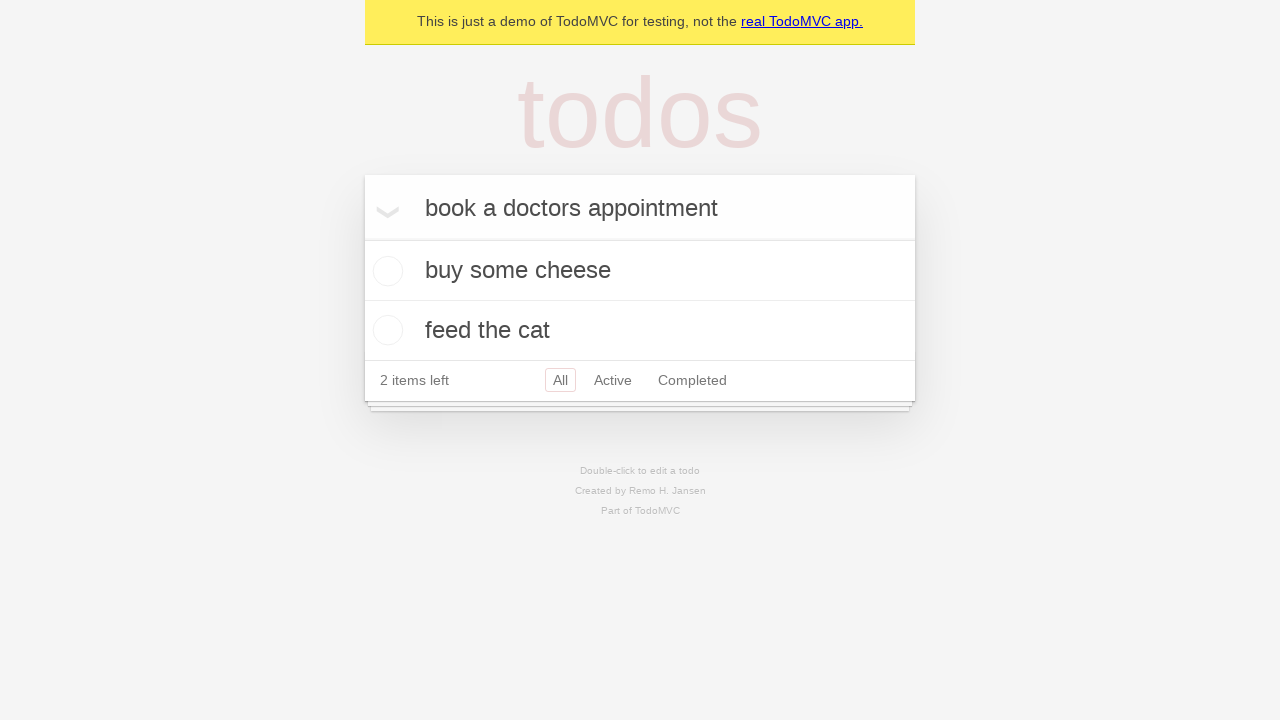

Pressed Enter to create todo 'book a doctors appointment' on internal:attr=[placeholder="What needs to be done?"i]
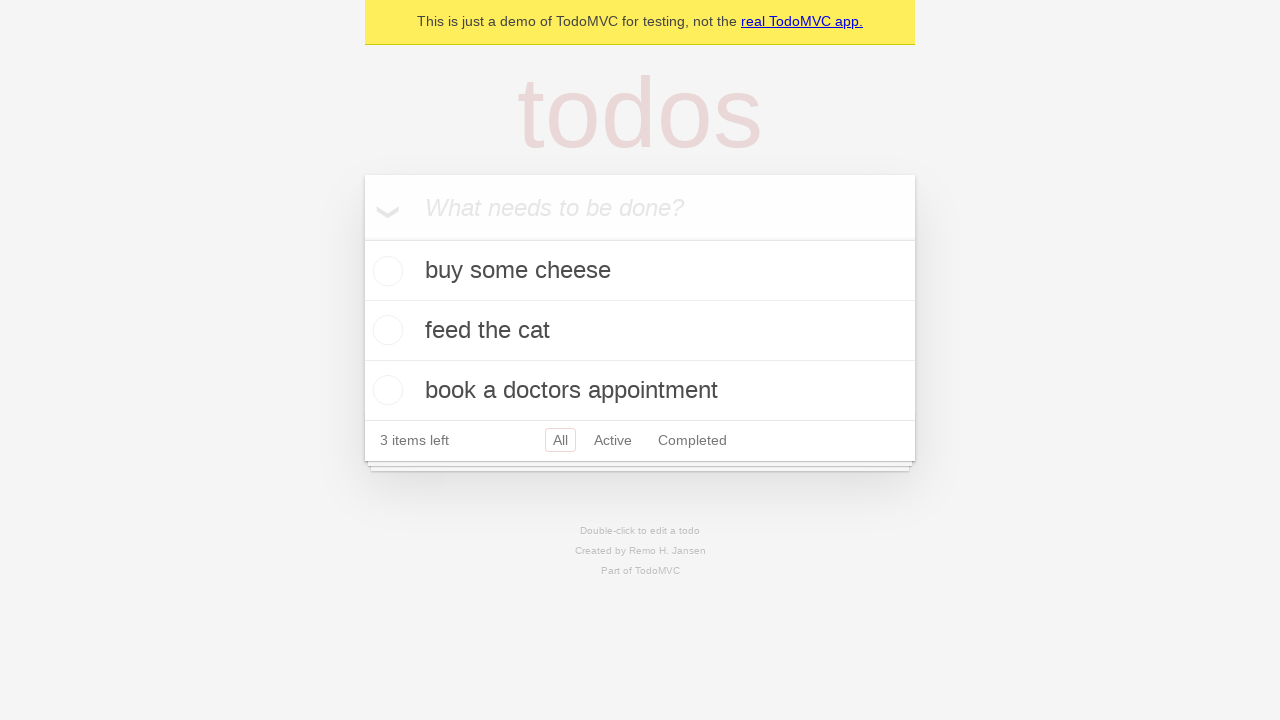

Located Active filter link
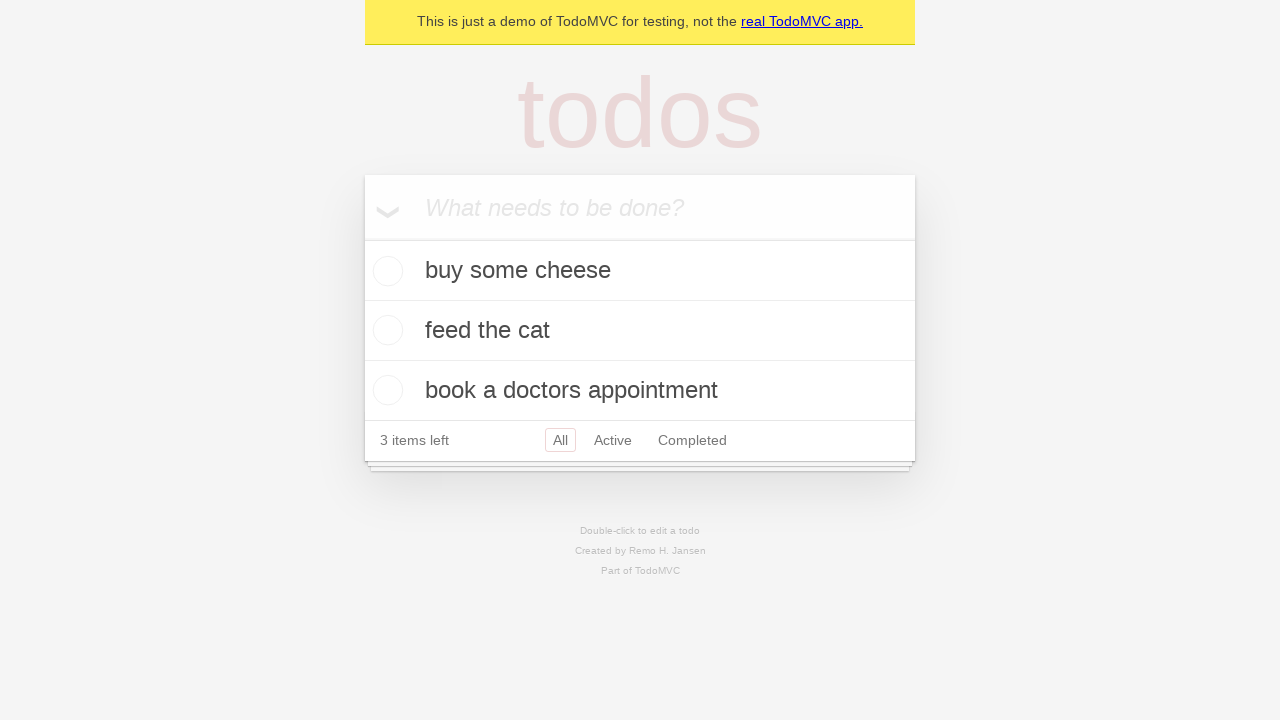

Located Completed filter link
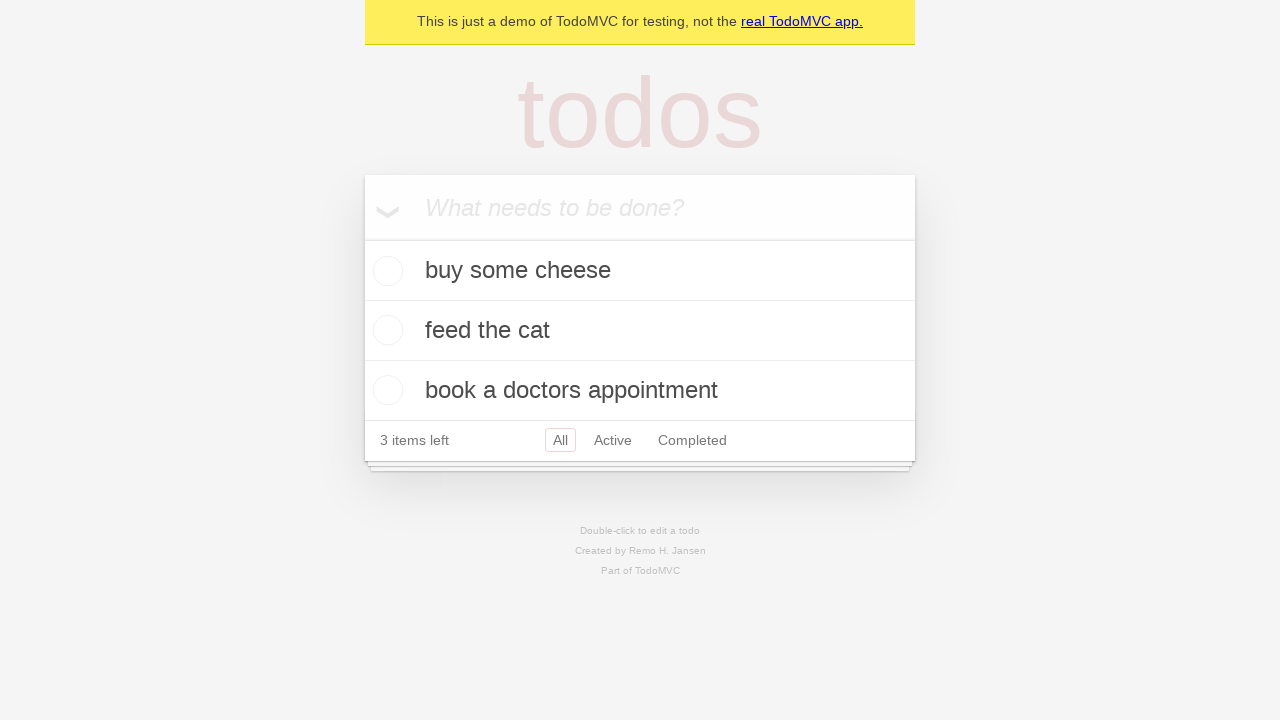

Clicked Active filter at (613, 440) on internal:role=link[name="Active"i]
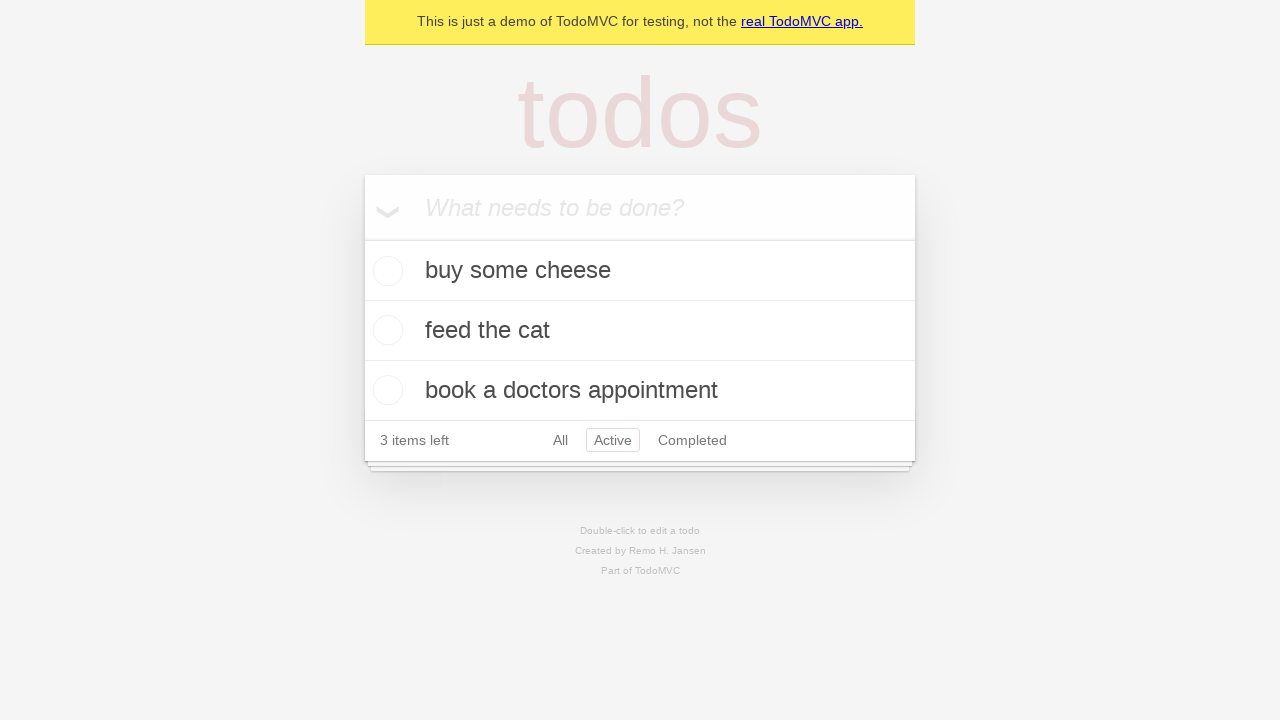

Clicked Completed filter to verify highlight on currently applied filter at (692, 440) on internal:role=link[name="Completed"i]
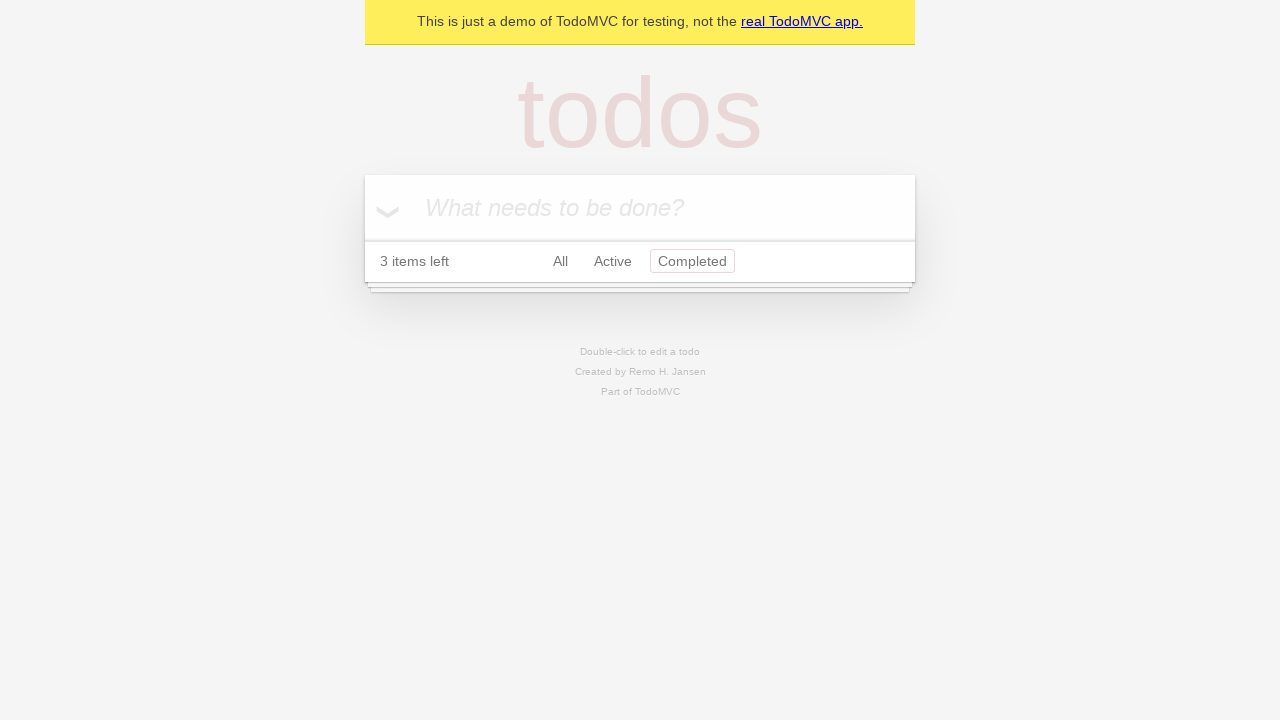

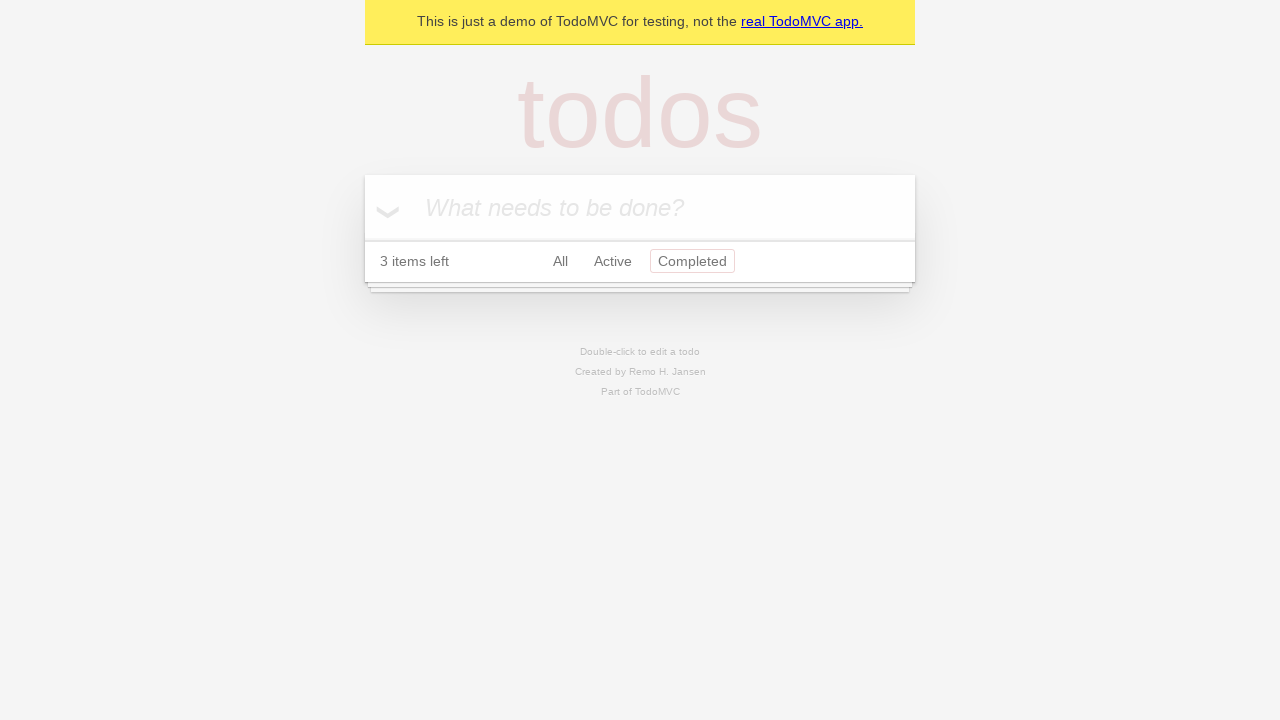